Tests checkbox and radio button functionality by selecting specific options and verifying their selection state

Starting URL: https://rahulshettyacademy.com/AutomationPractice/

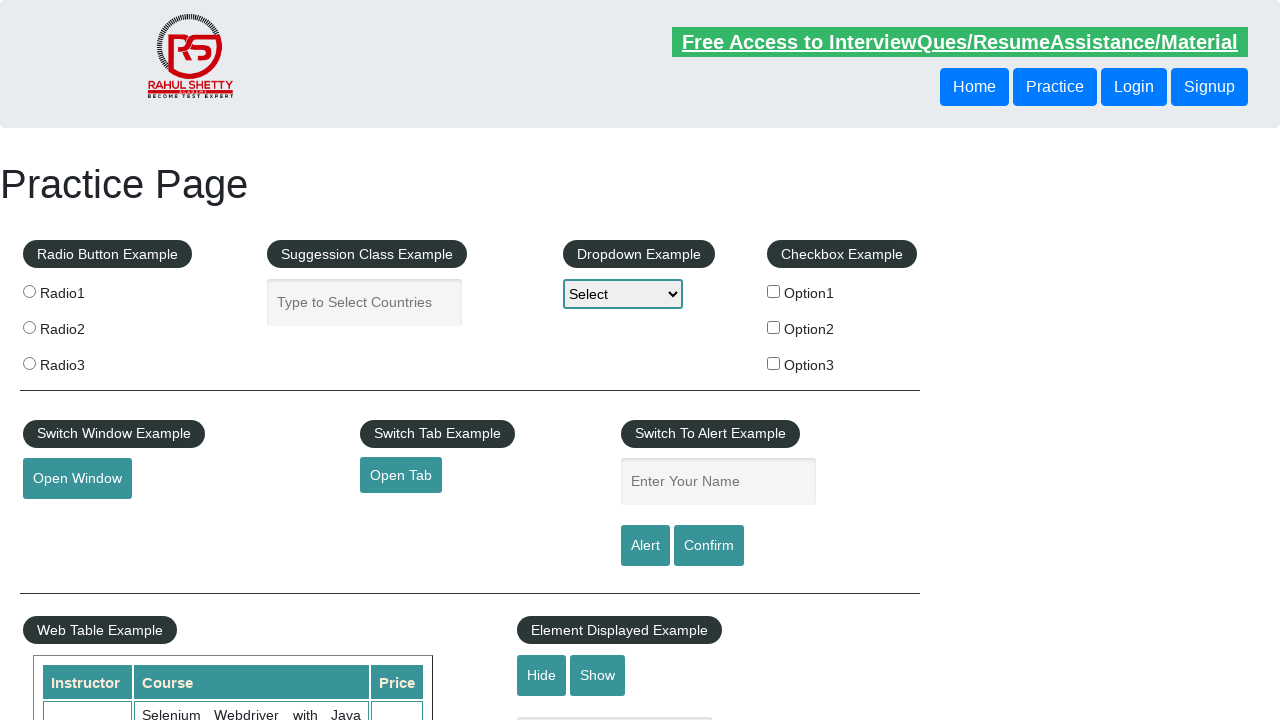

Located all checkbox elements on the page
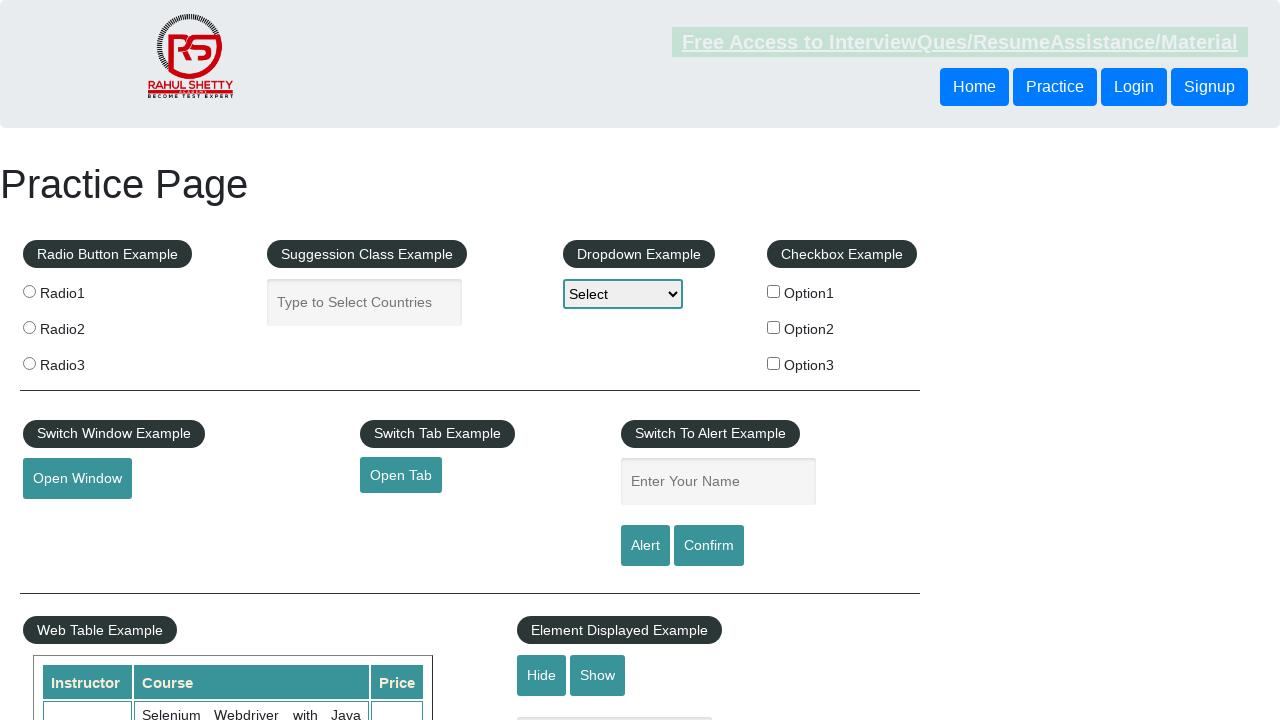

Retrieved checkbox at index 0
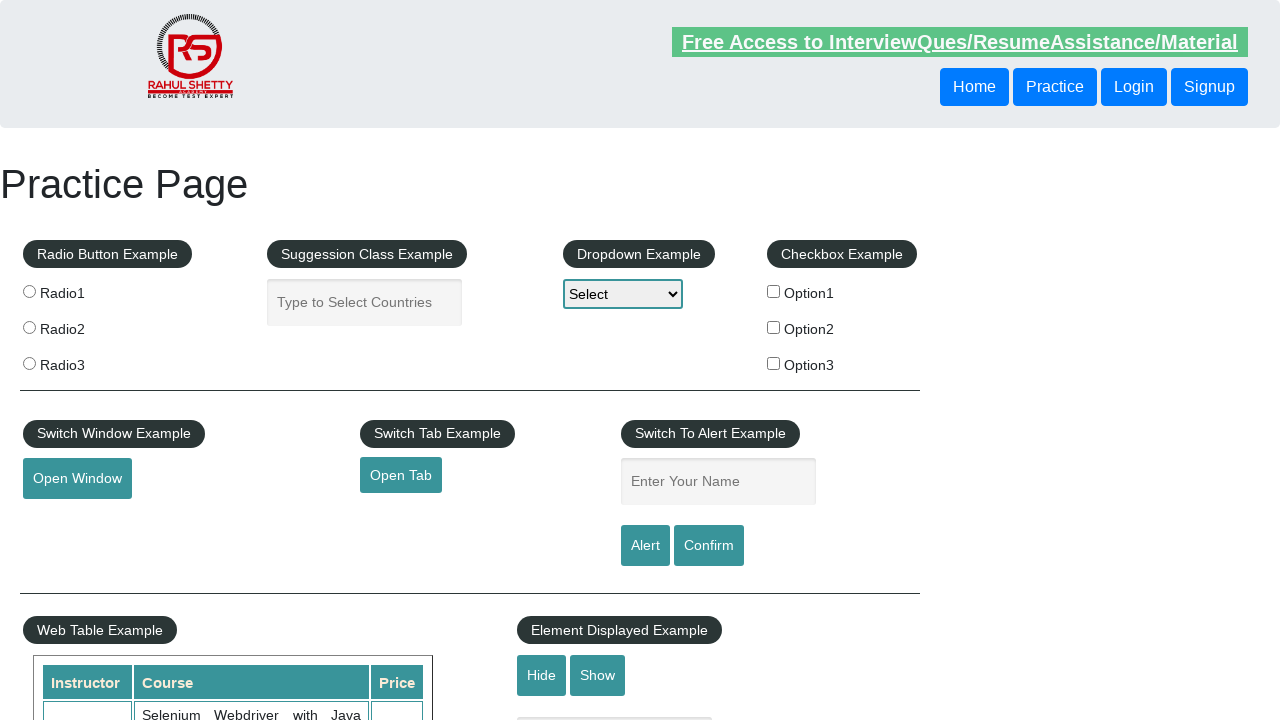

Retrieved checkbox at index 1
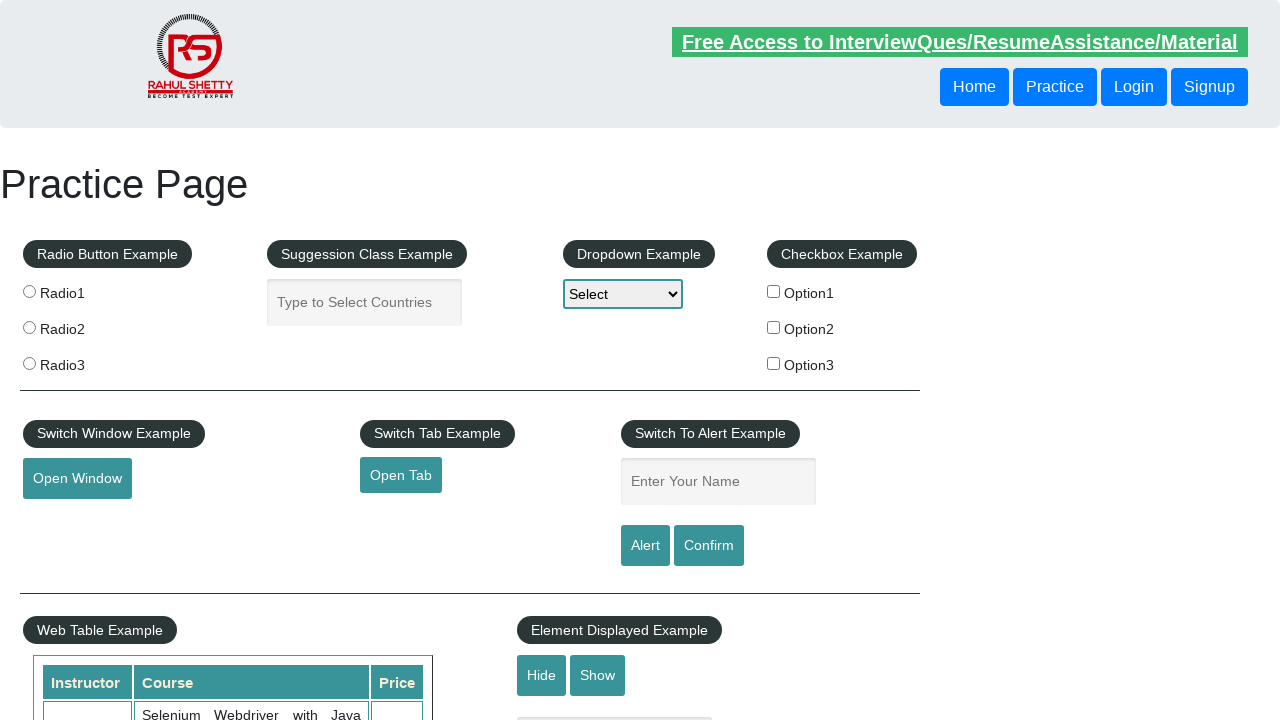

Clicked checkbox with value='option2' at (774, 327) on xpath=//input[@type='checkbox'] >> nth=1
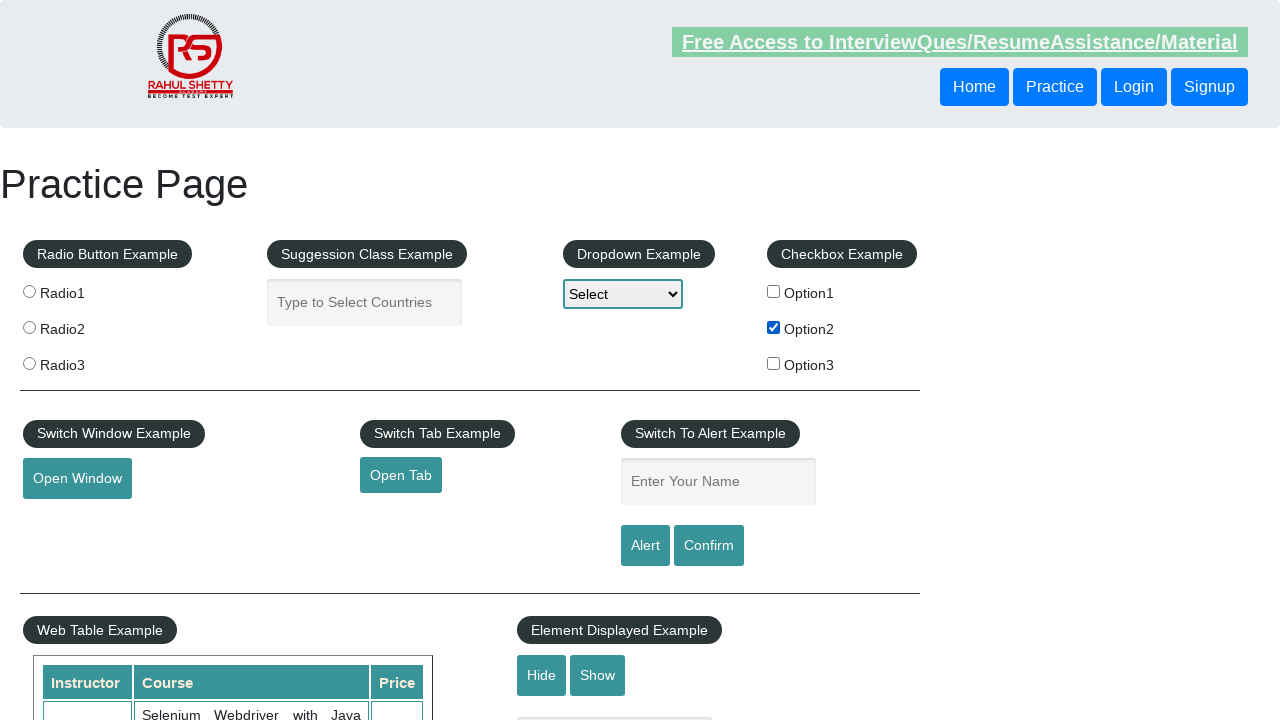

Verified that checkbox with value='option2' is checked
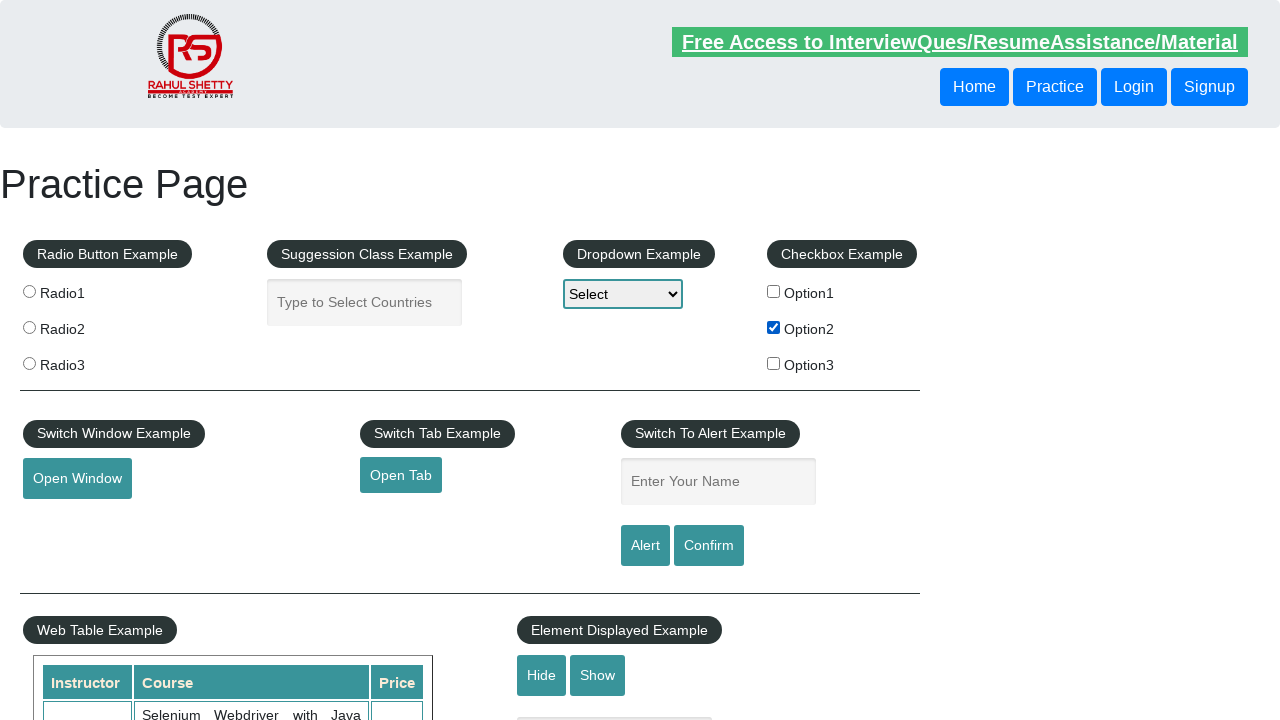

Located all radio button elements on the page
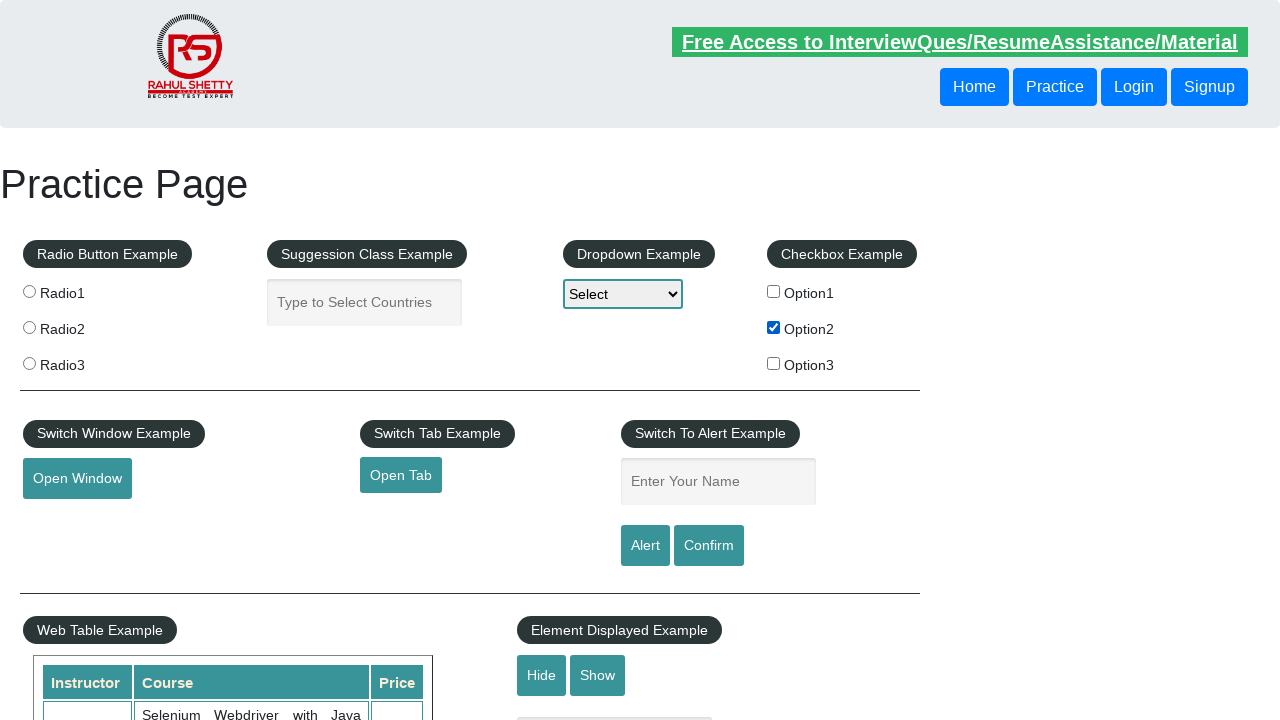

Clicked the second radio button (index 1) at (29, 327) on xpath=//input[@type='radio'] >> nth=1
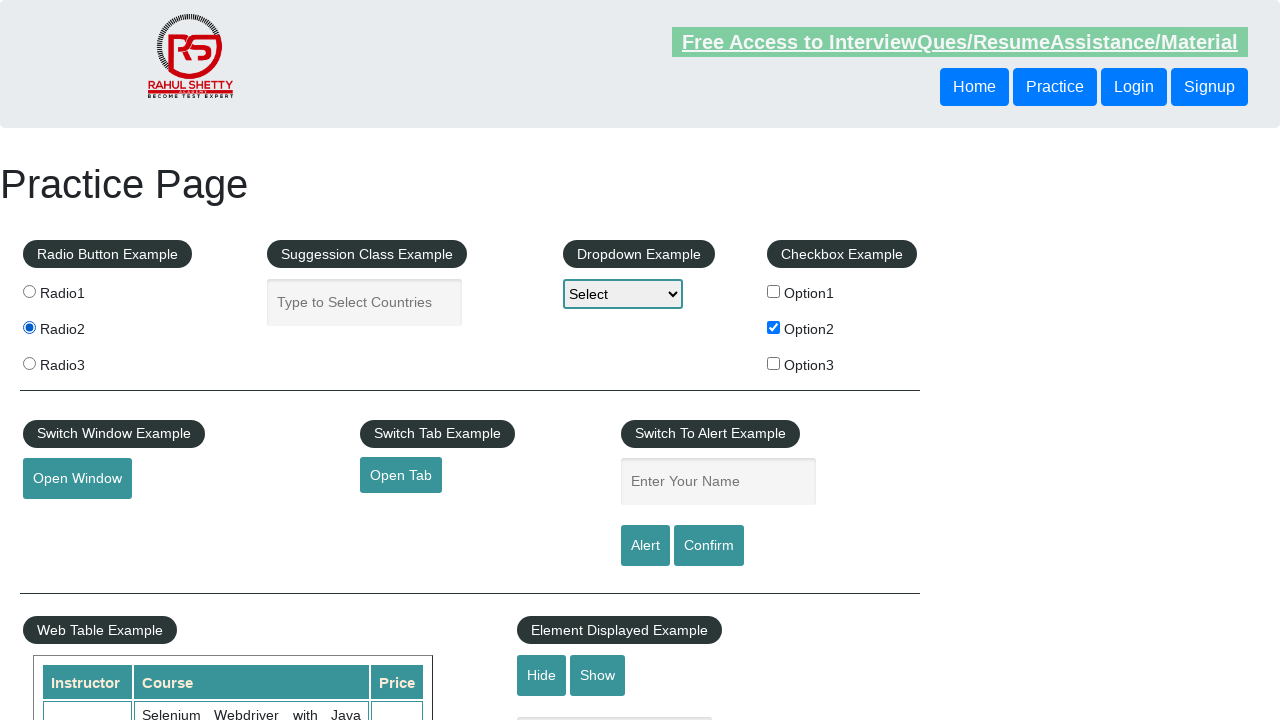

Verified that the second radio button is checked
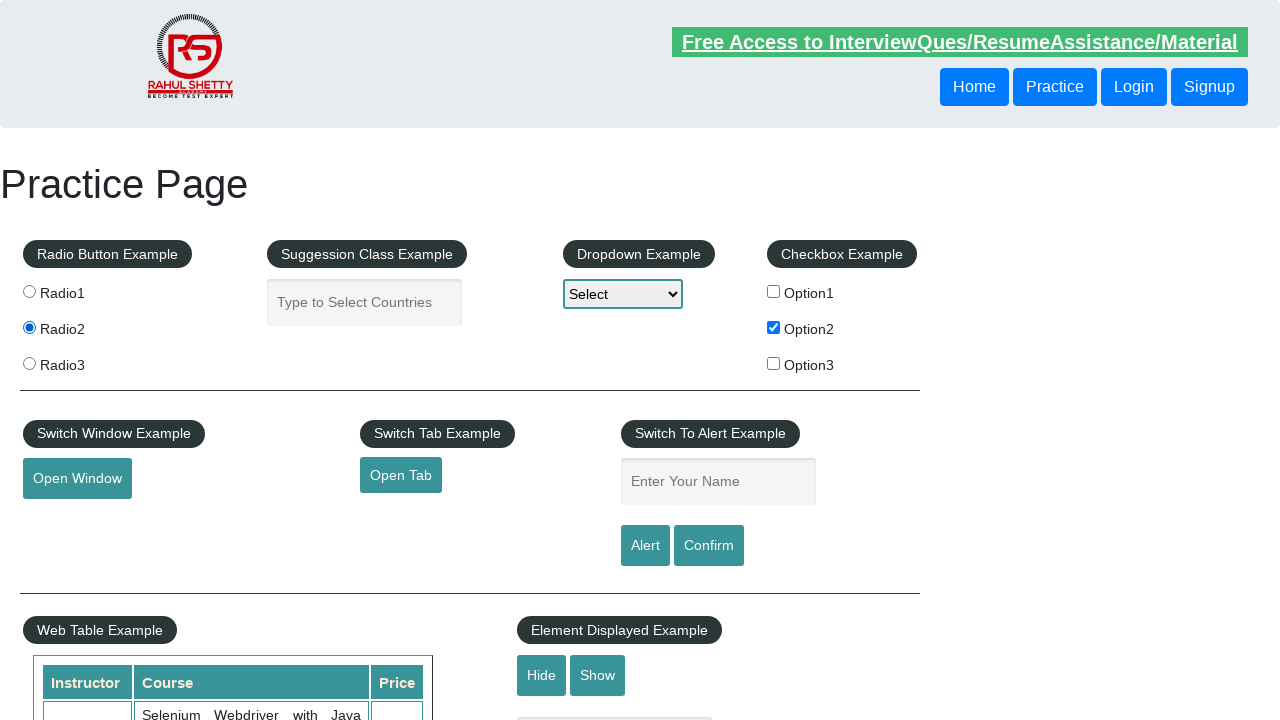

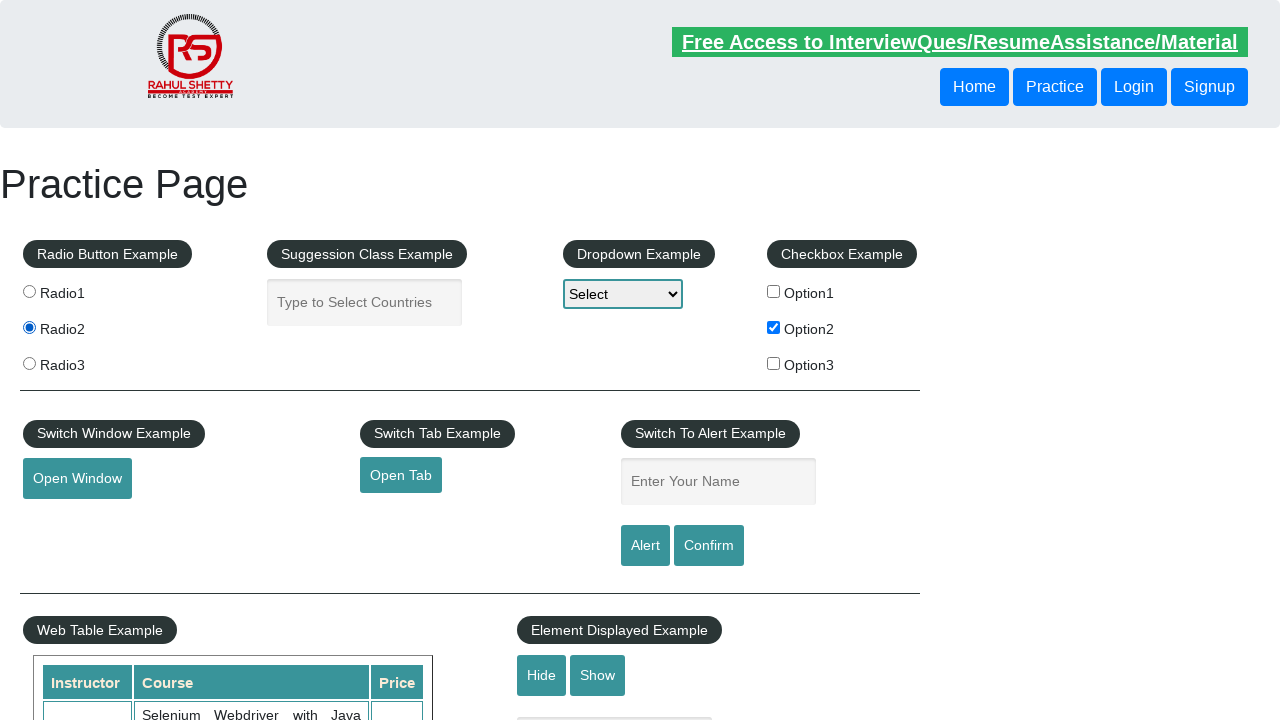